Navigates to a soccer statistics website and clicks the "All Matches" button to load the full match data table, then verifies the table rows are displayed.

Starting URL: https://www.adamchoi.co.uk/overs/detailed

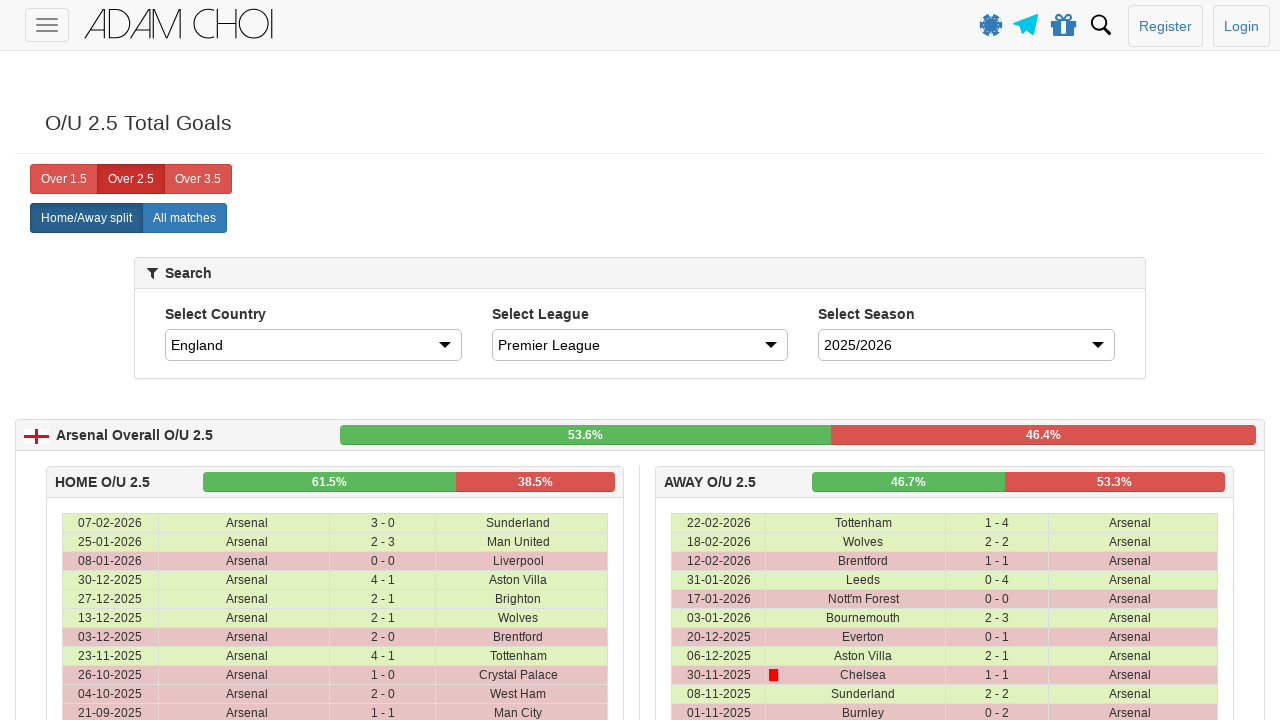

Navigated to soccer statistics website
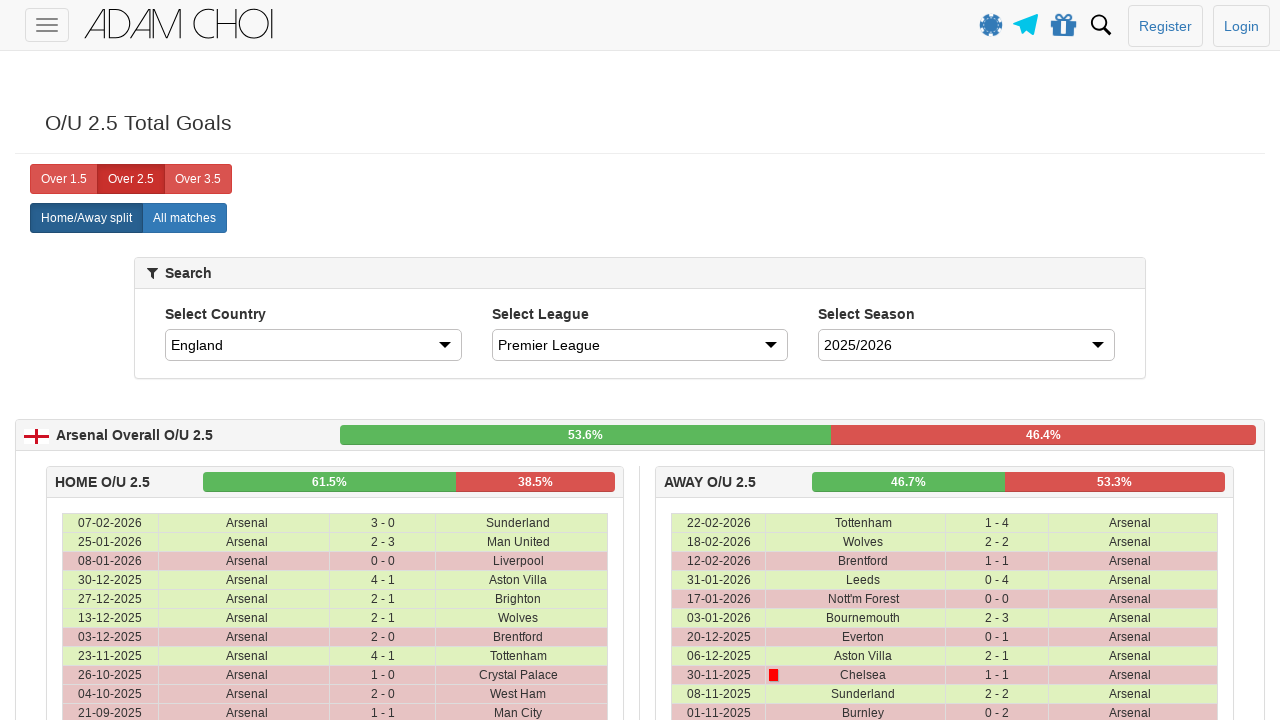

Clicked 'All Matches' button to load full match data table at (184, 218) on xpath=//*[@id="page-wrapper"]/div/home-away-selector/div/div/div/div/label[2]
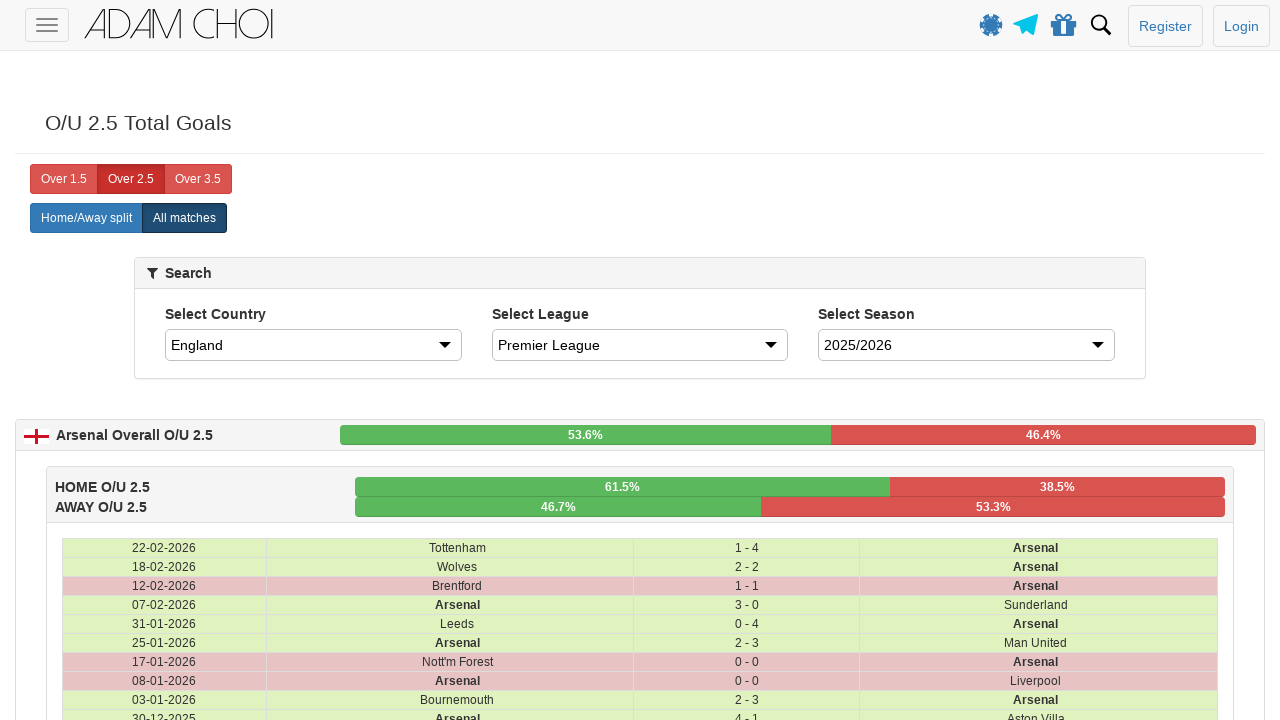

Table rows loaded and are now visible
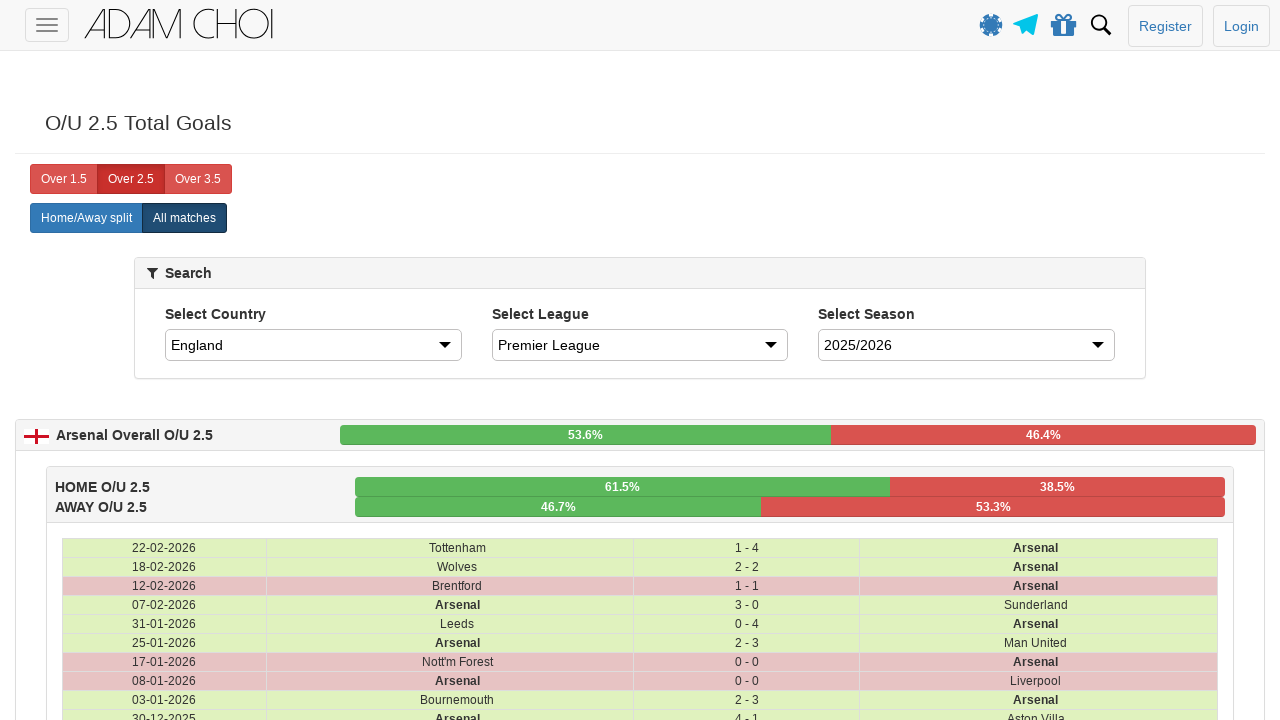

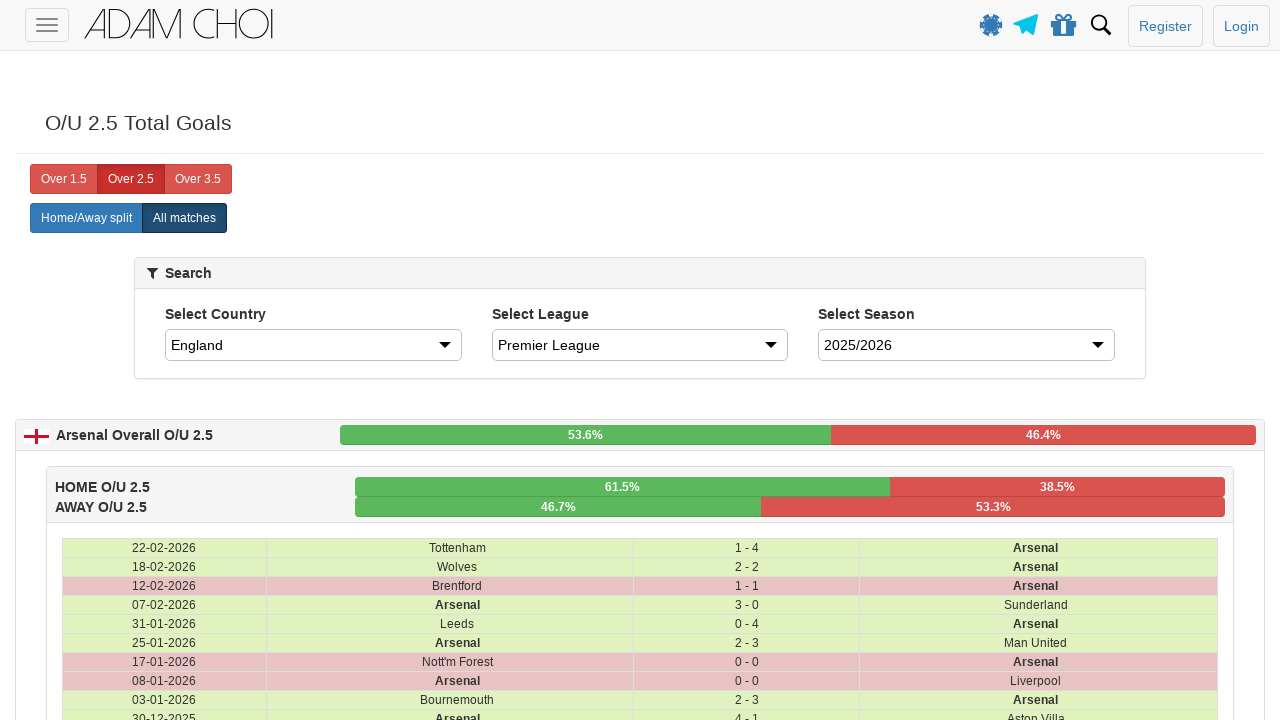